Tests alert handling by clicking an alert button, switching to the alert dialog, and accepting it

Starting URL: https://omayo.blogspot.com/

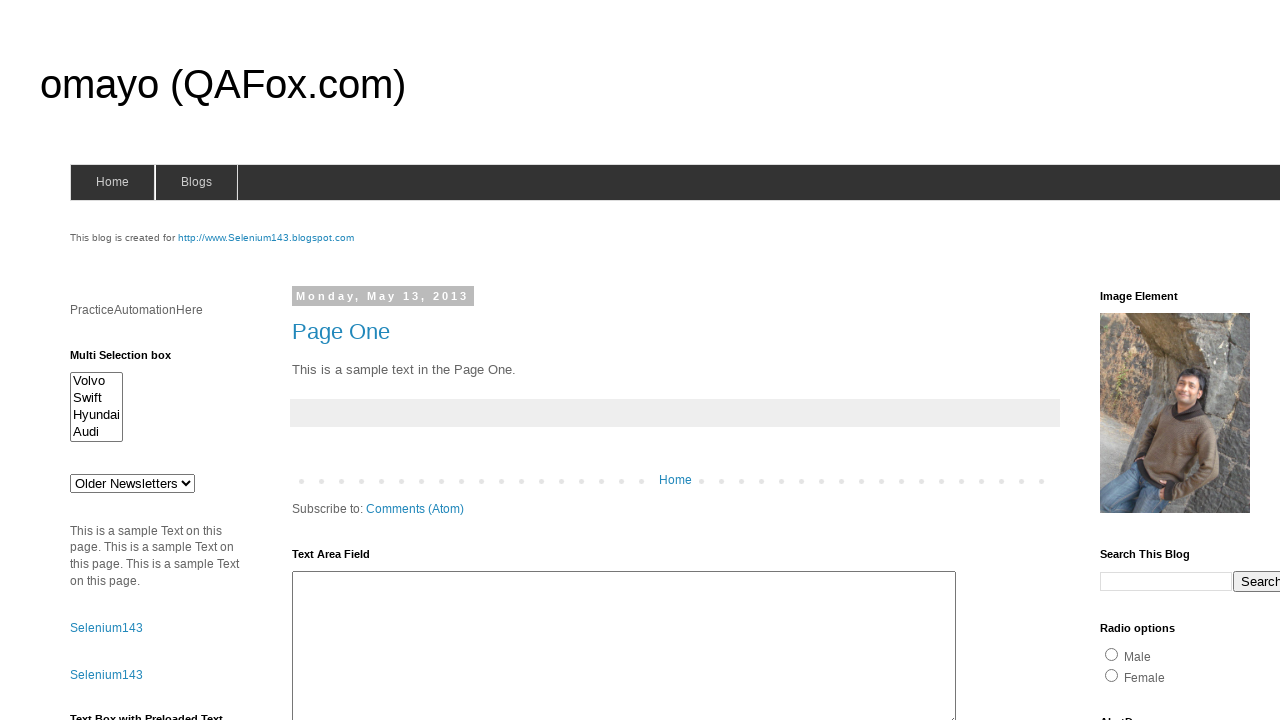

Set up dialog handler to accept alerts
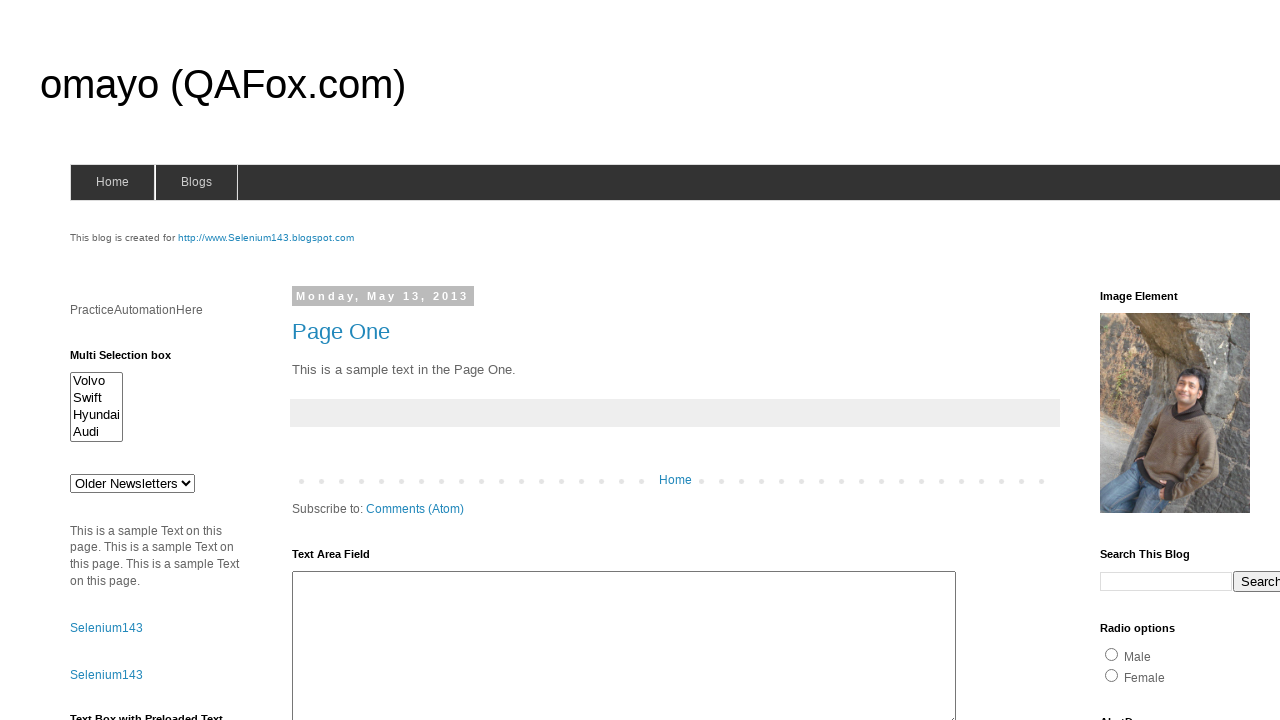

Clicked alert button to trigger simple alert at (1154, 361) on #alert1
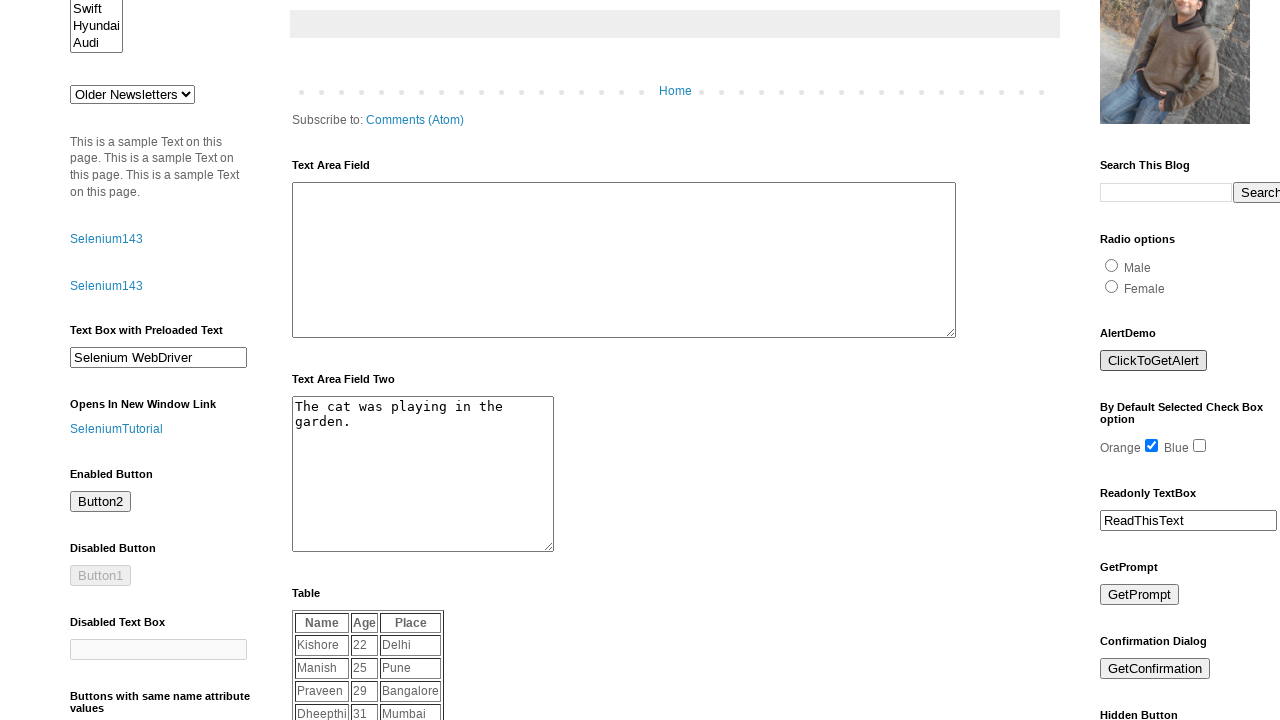

Waited for alert to be handled
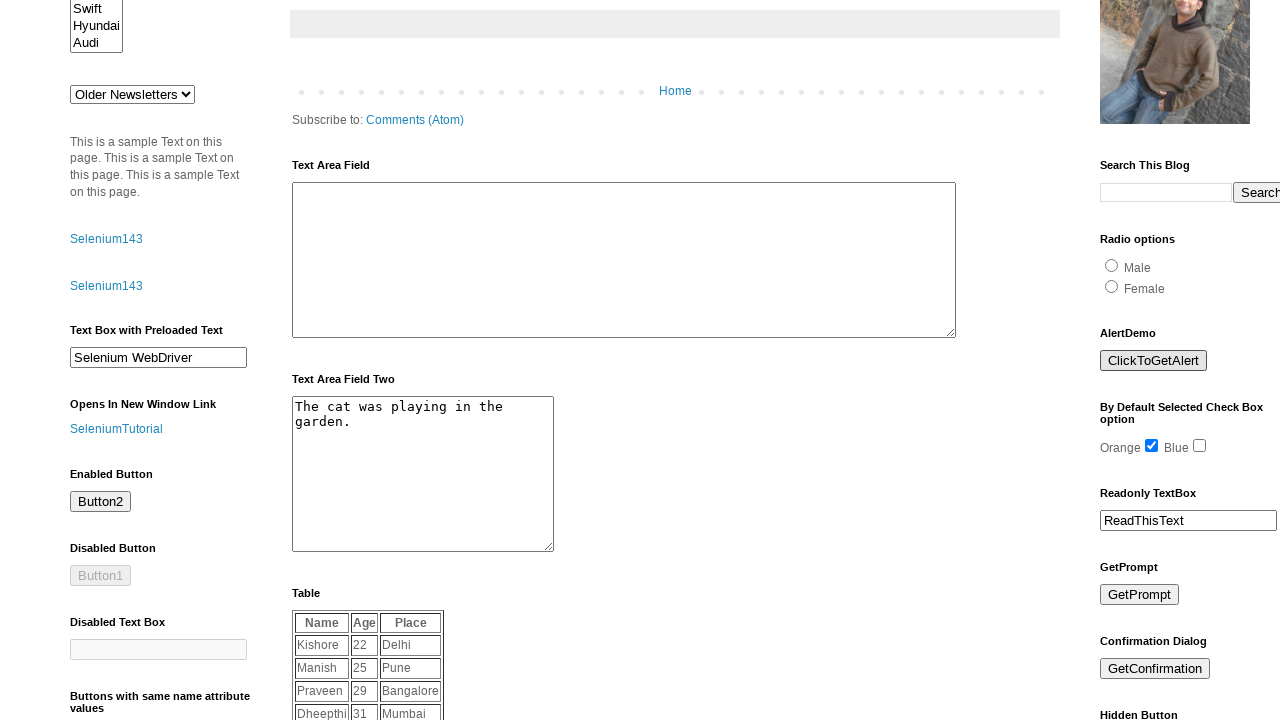

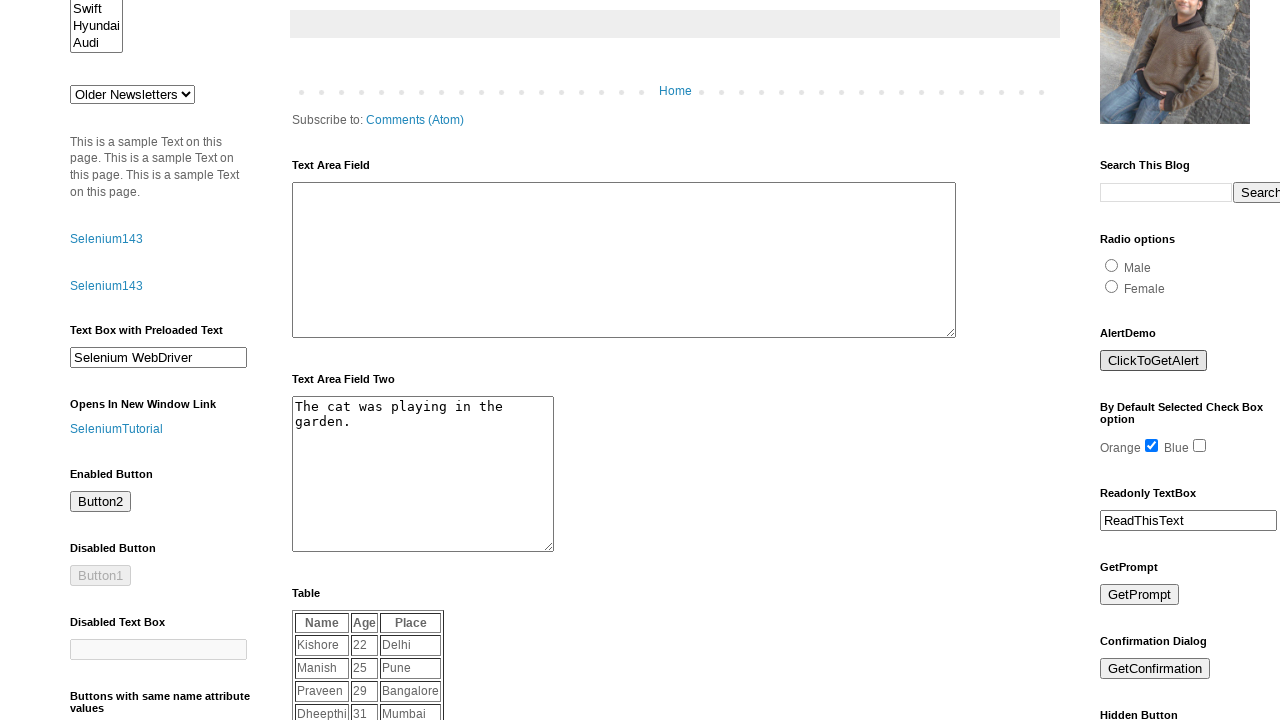